Tests explicit wait with longer timeout by clicking start button and waiting for loading icon to disappear before verifying text

Starting URL: http://the-internet.herokuapp.com/dynamic_loading/2

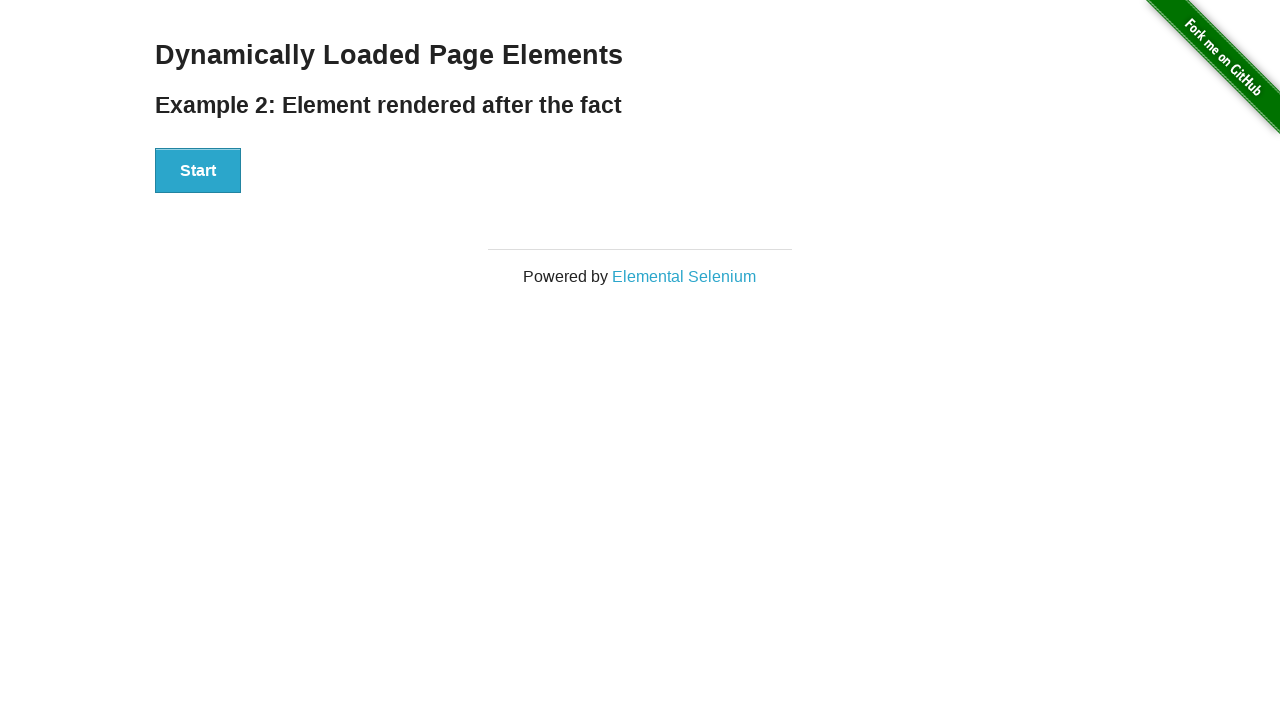

Waited for start button to be clickable
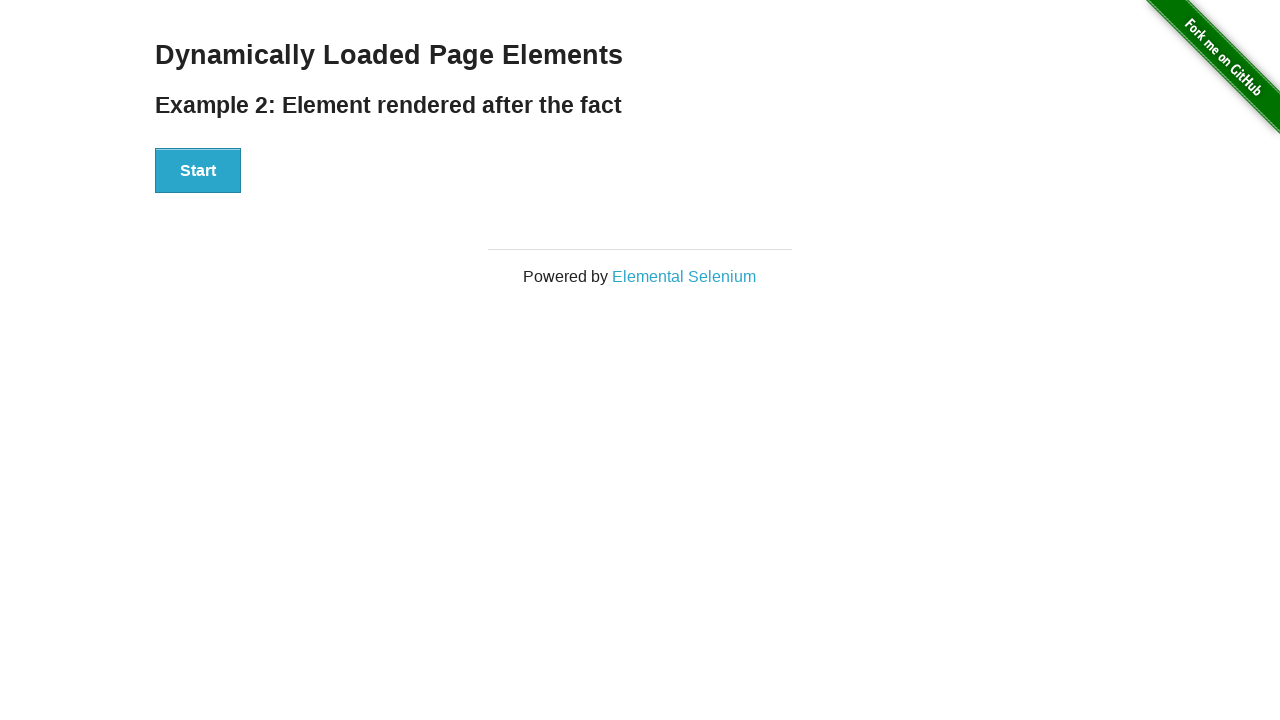

Clicked the start button at (198, 171) on #start>button
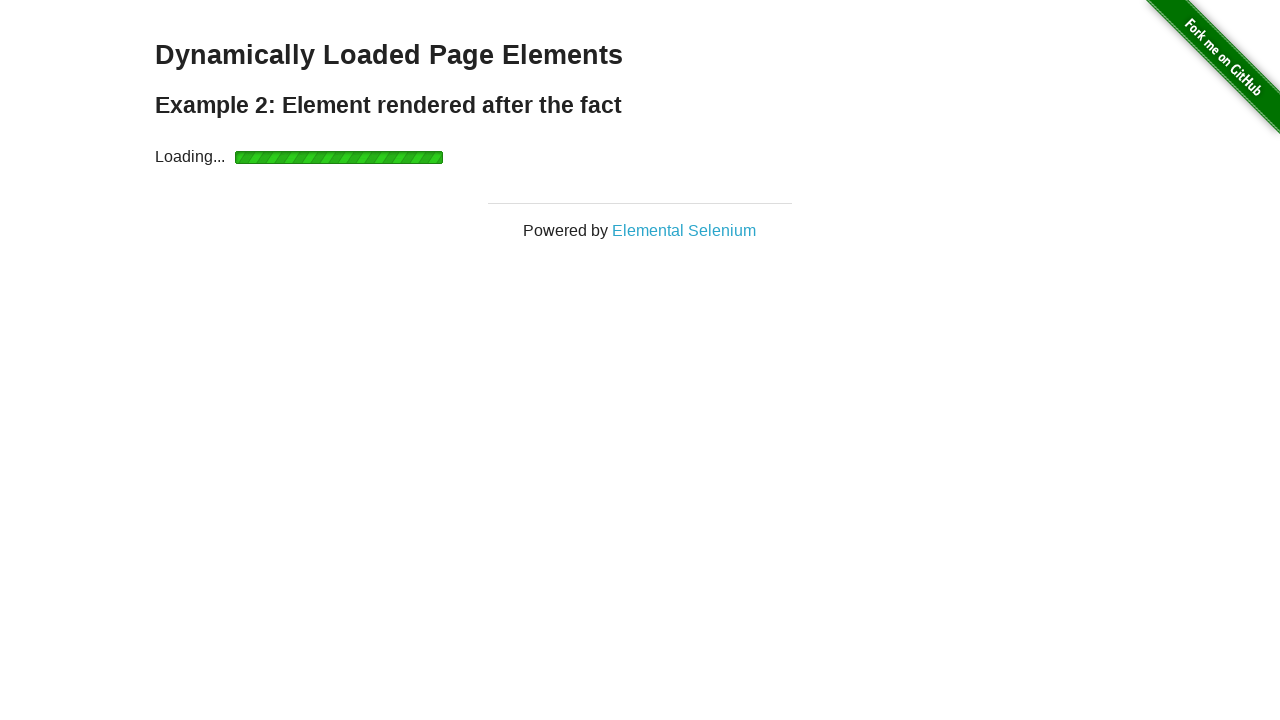

Waited for loading icon to disappear
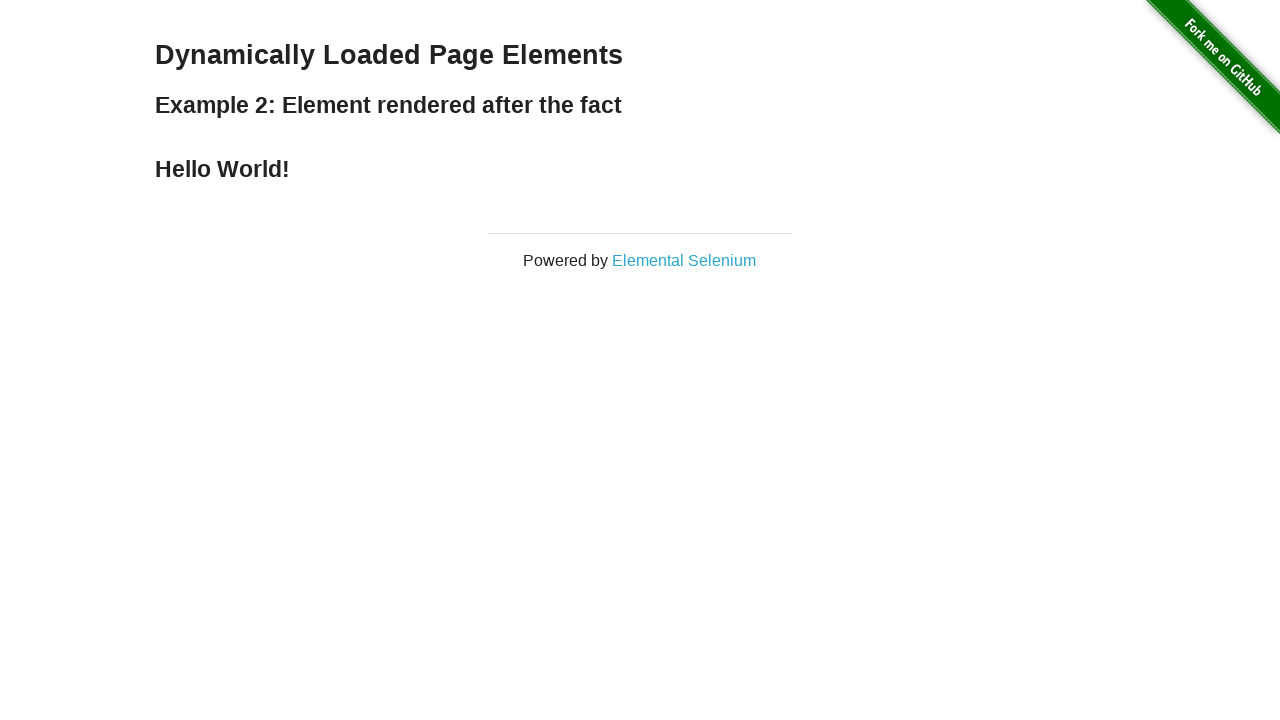

Retrieved Hello World text content
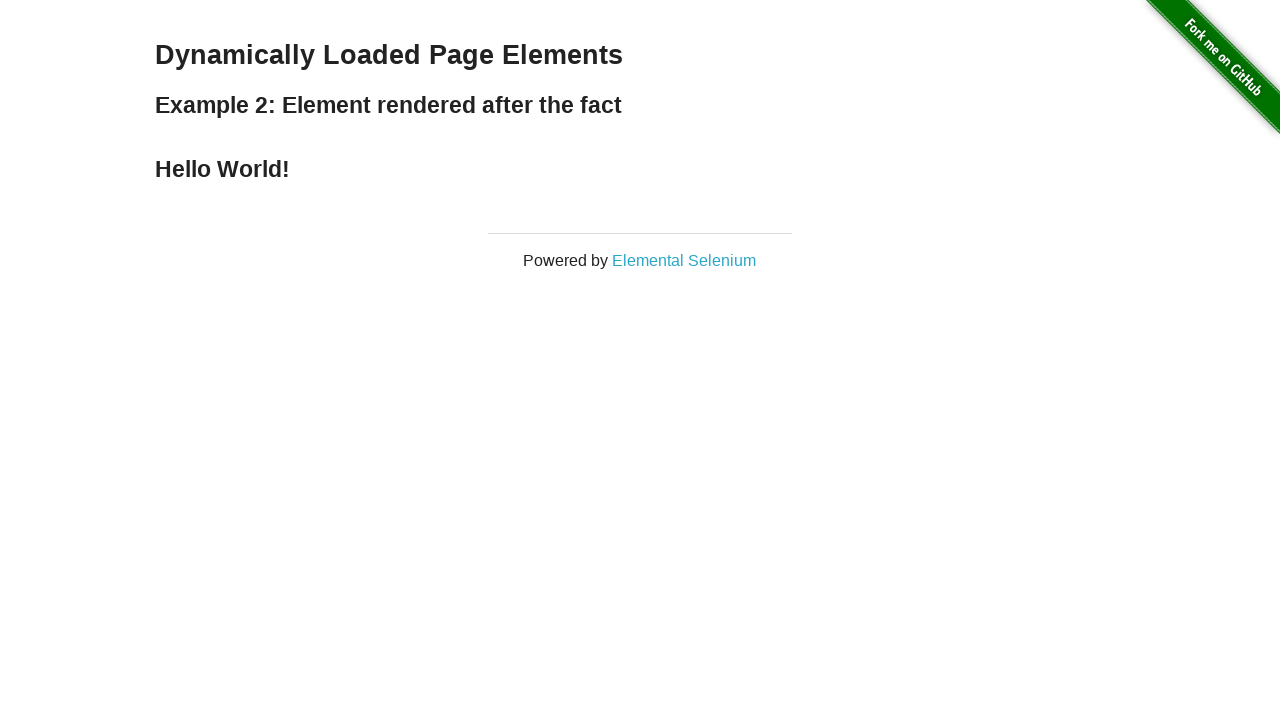

Verified that text equals 'Hello World!'
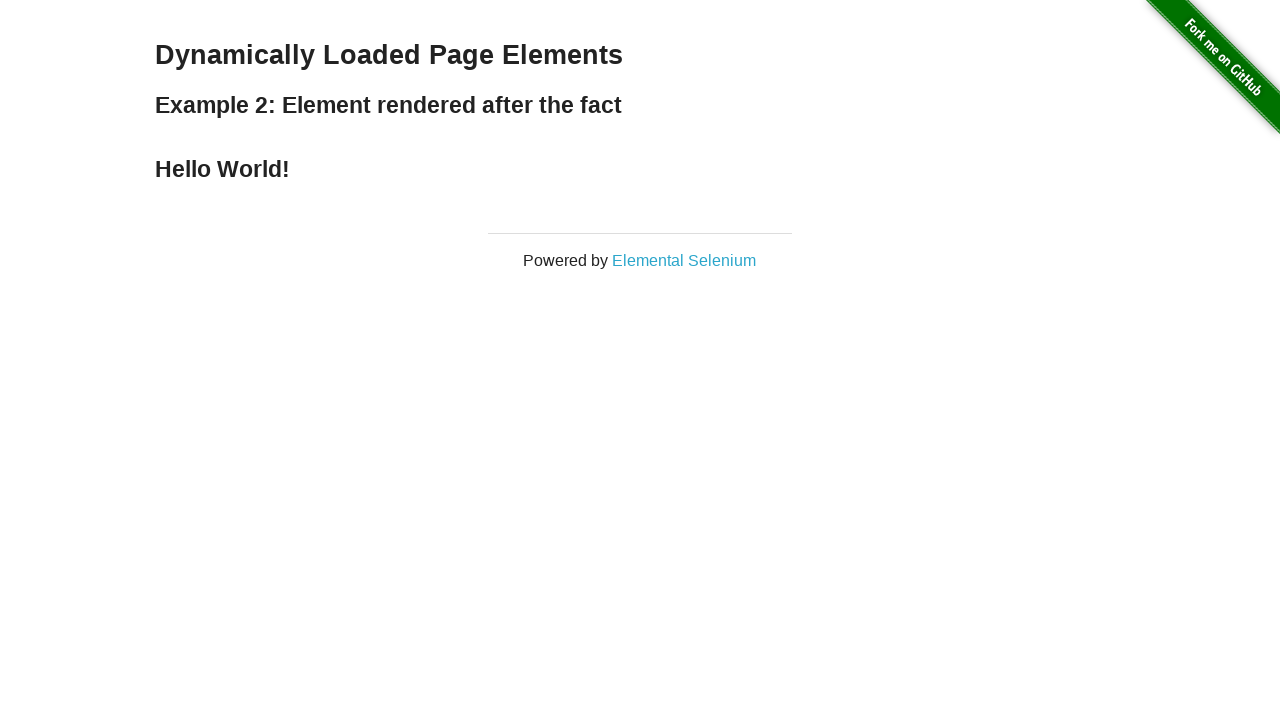

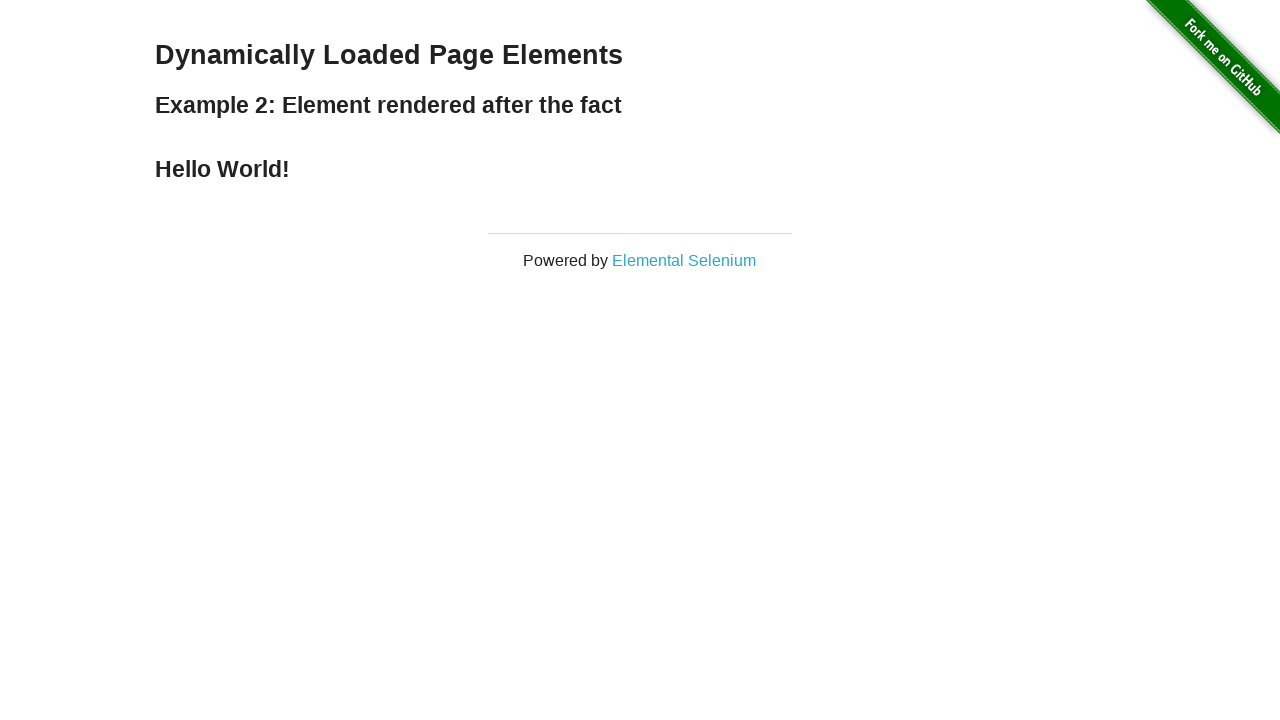